Tests the sorting functionality on a table by clicking the column header to sort items and verifying they are properly sorted

Starting URL: https://rahulshettyacademy.com/seleniumPractise/#/offers

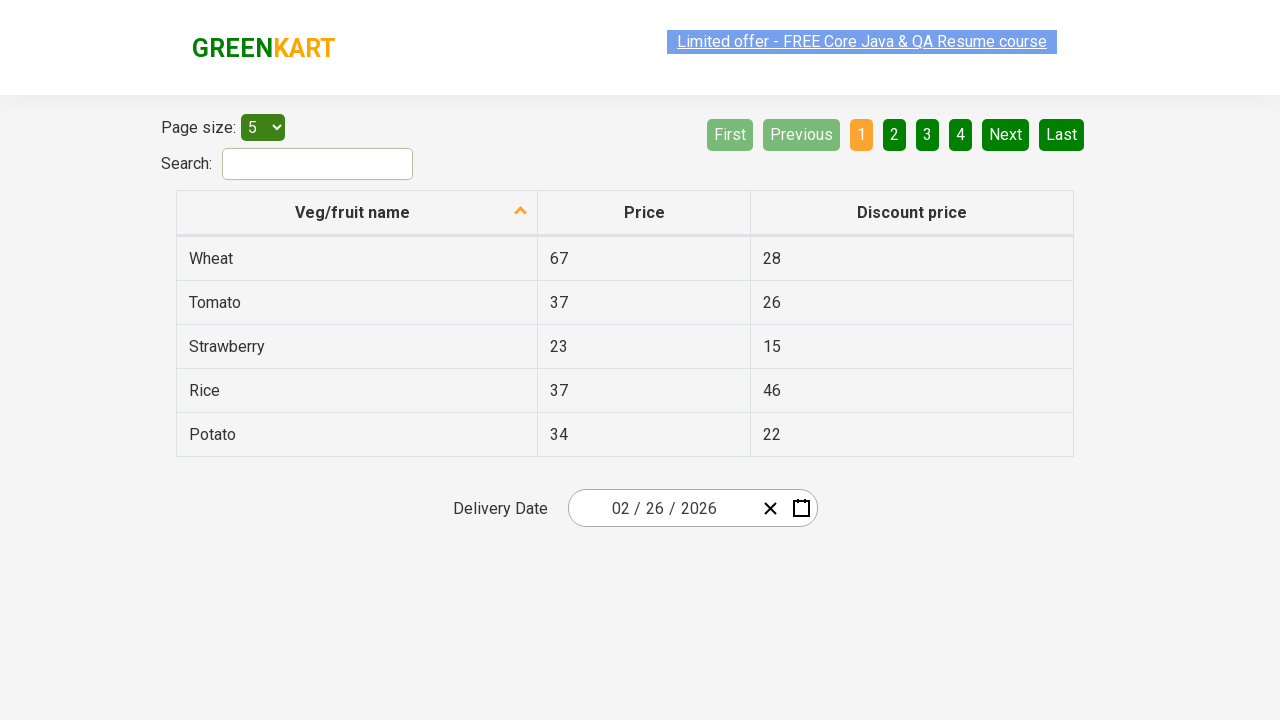

Clicked column header to sort table at (357, 213) on xpath=//th[@role='columnheader'][1]
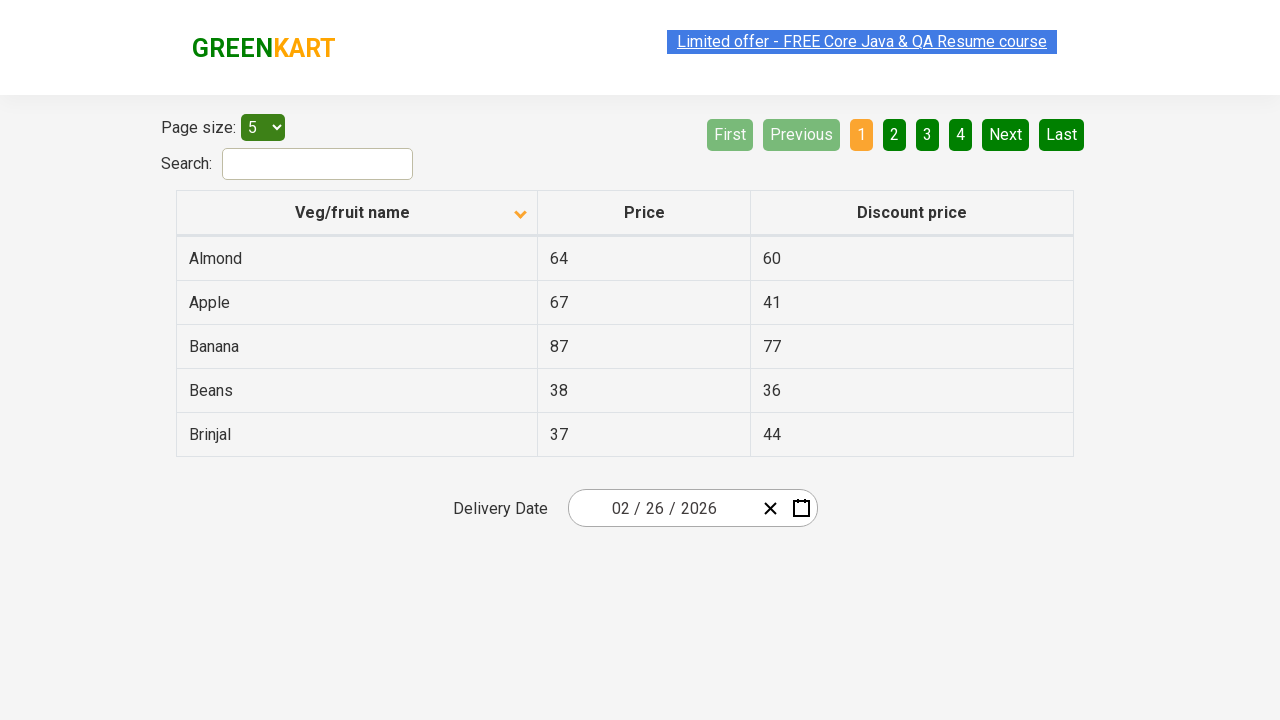

Waited for sorting to complete
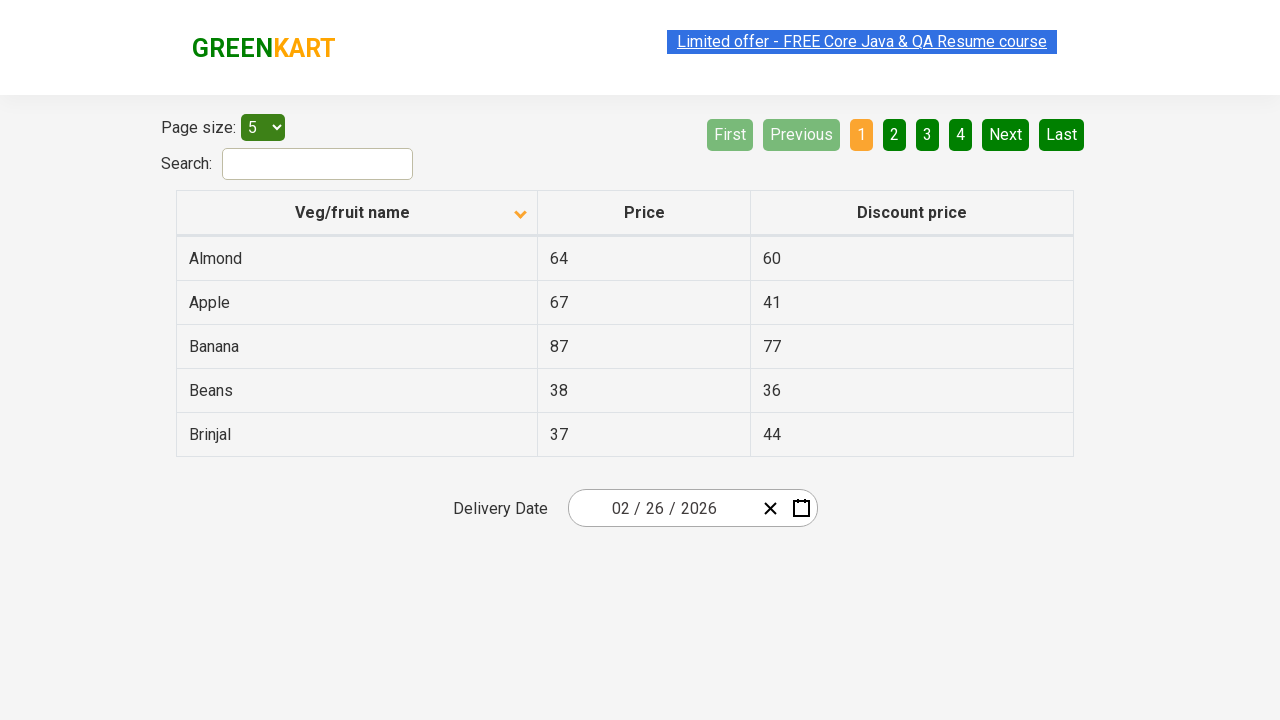

Retrieved all first column elements after sorting
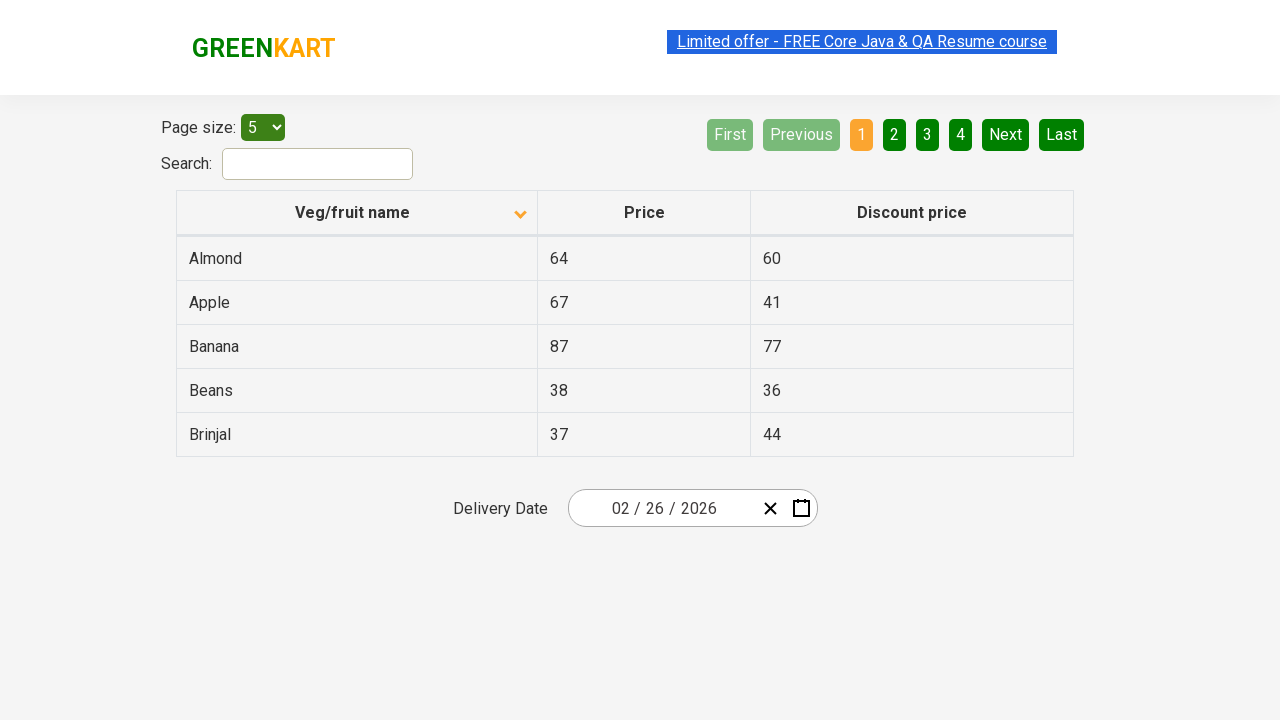

Verified that table elements are properly sorted
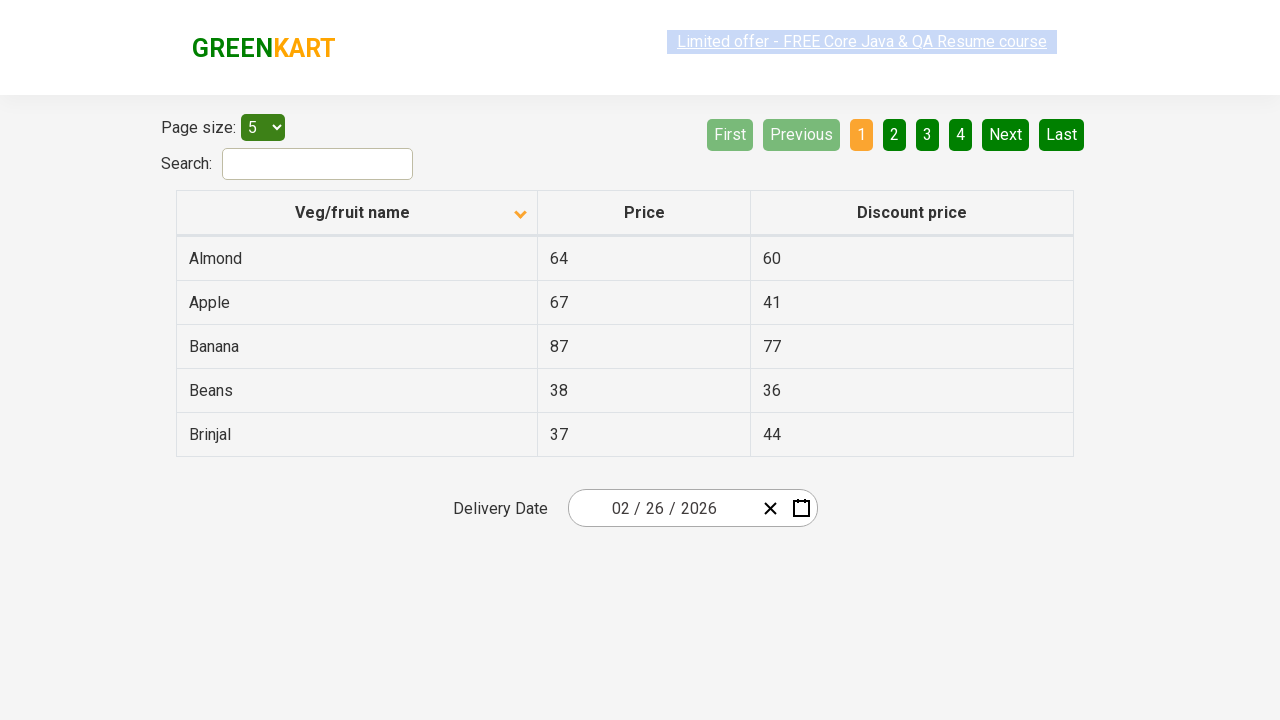

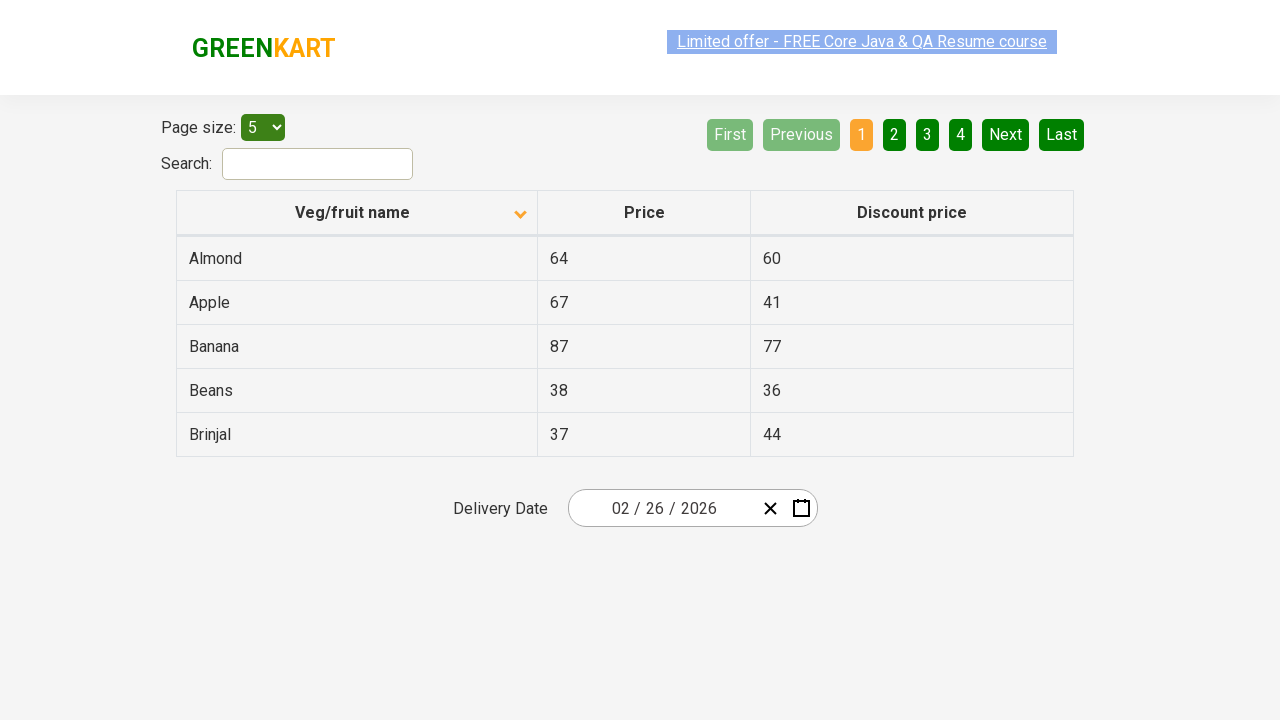